Navigates to the MIM Essay homepage and captures a screenshot for visual verification that the page loads correctly.

Starting URL: https://mim-essay.com

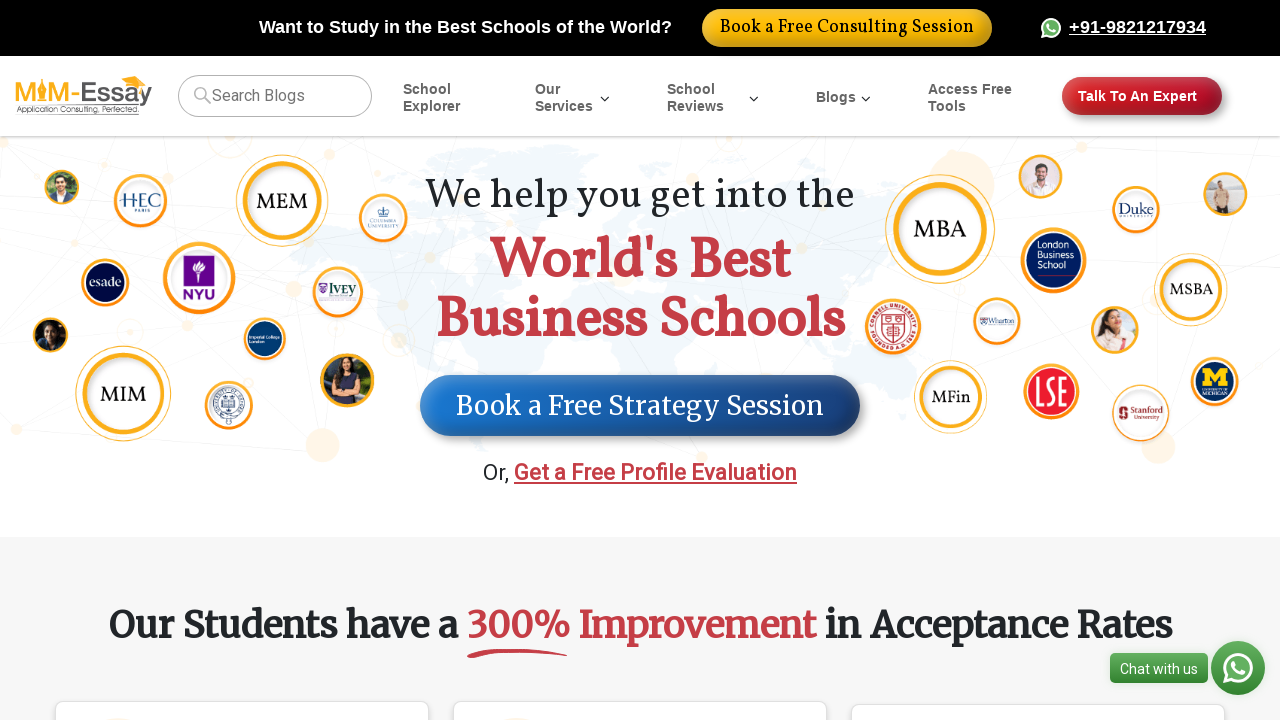

Navigated to MIM Essay homepage
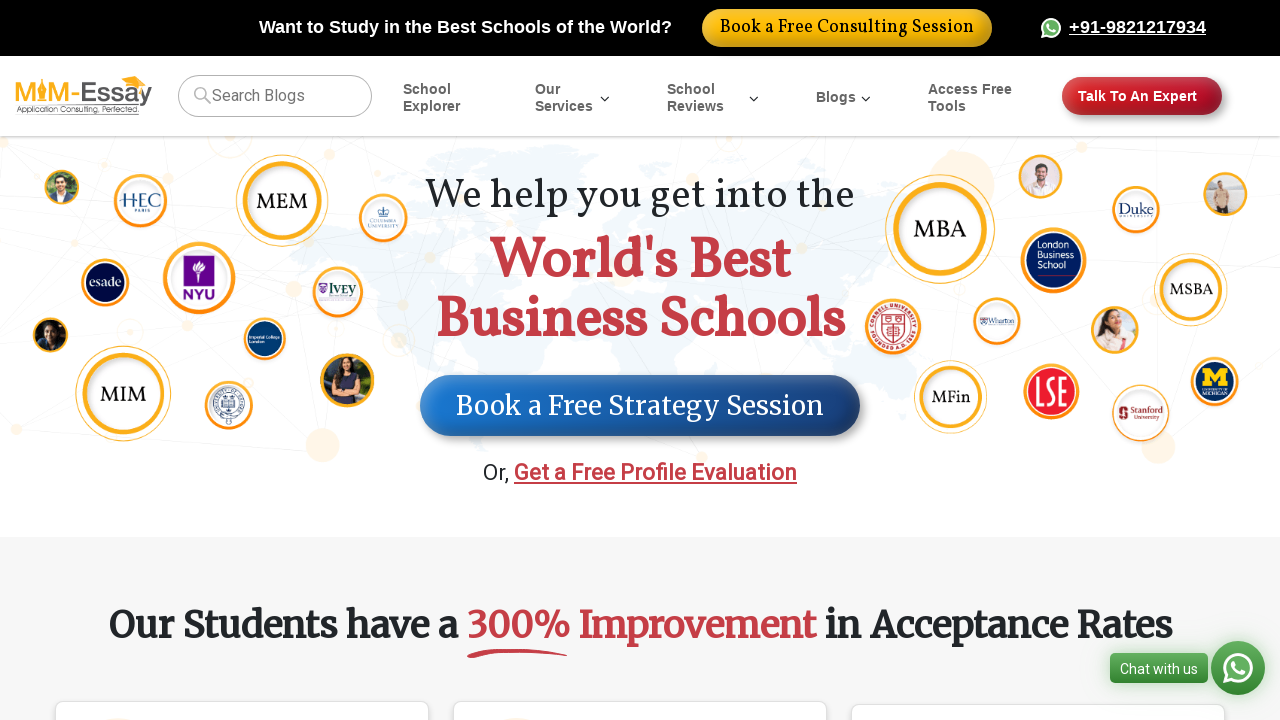

Page fully loaded with networkidle state
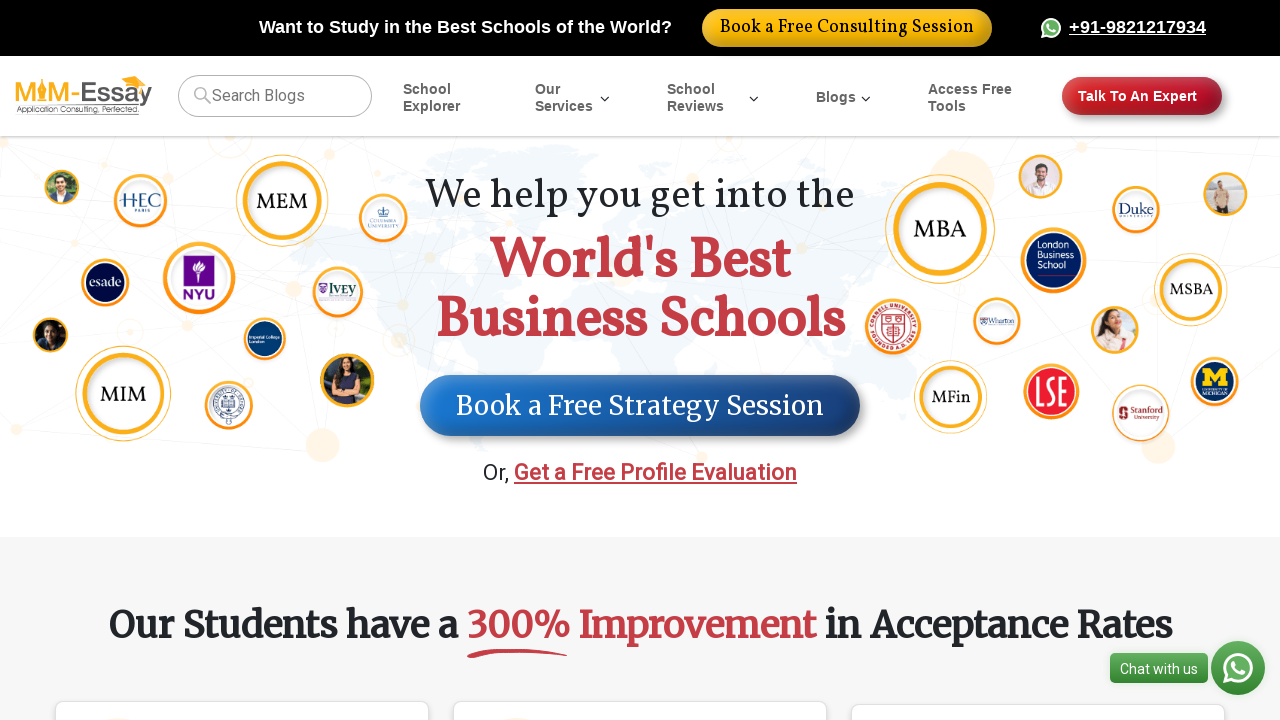

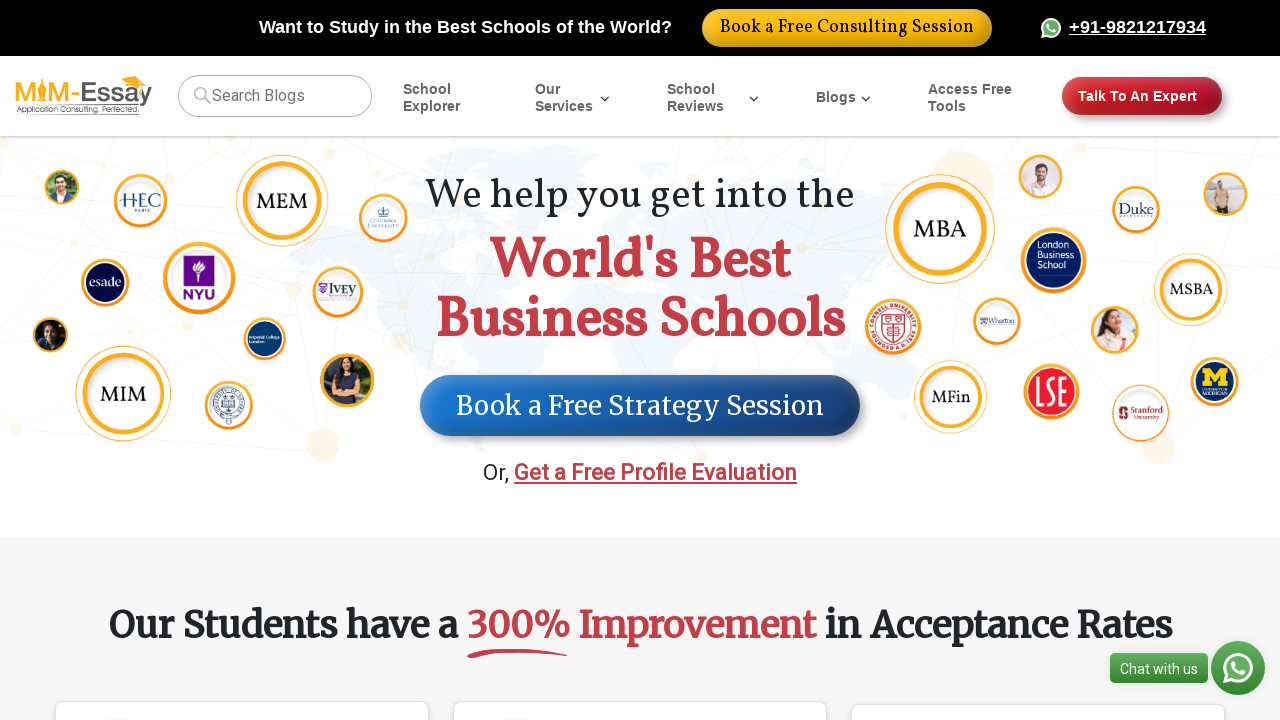